Tests a jQuery dropdown combo tree widget by clicking on the input box and selecting dropdown options

Starting URL: https://www.jqueryscript.net/demo/Drop-Down-Combo-Tree/

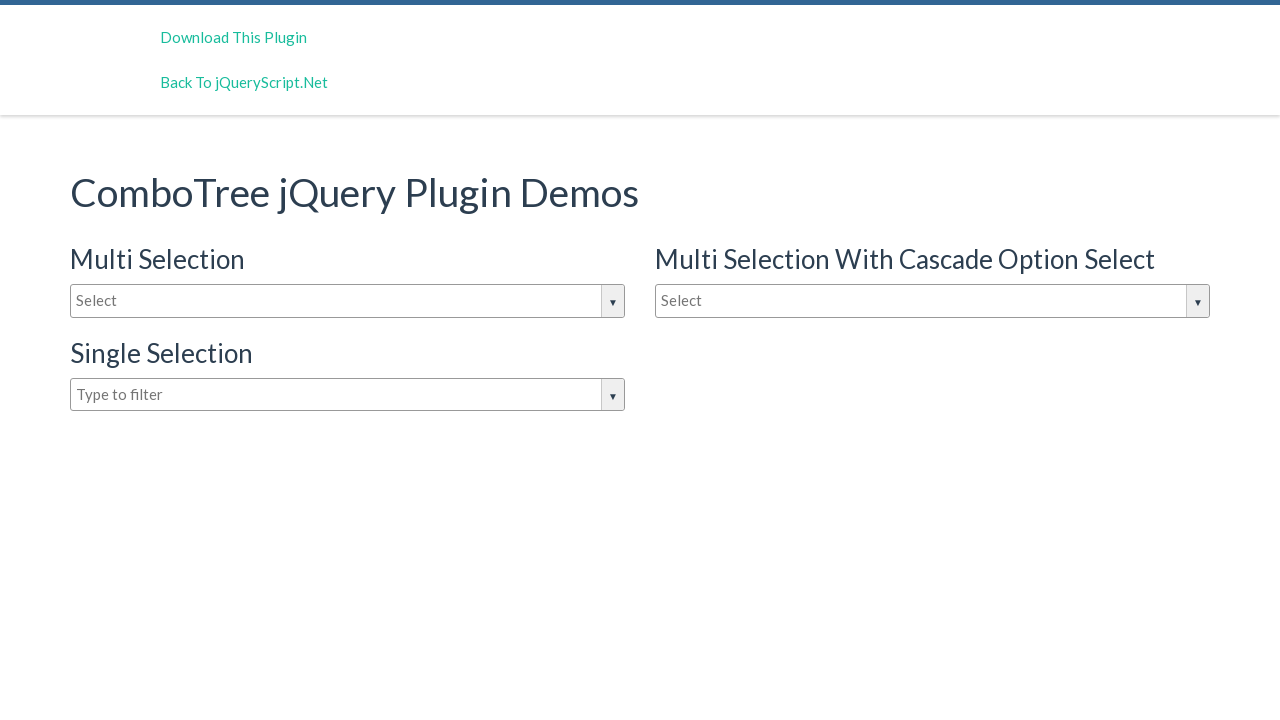

Clicked on the jQuery dropdown input box to open options at (348, 301) on input#justAnInputBox
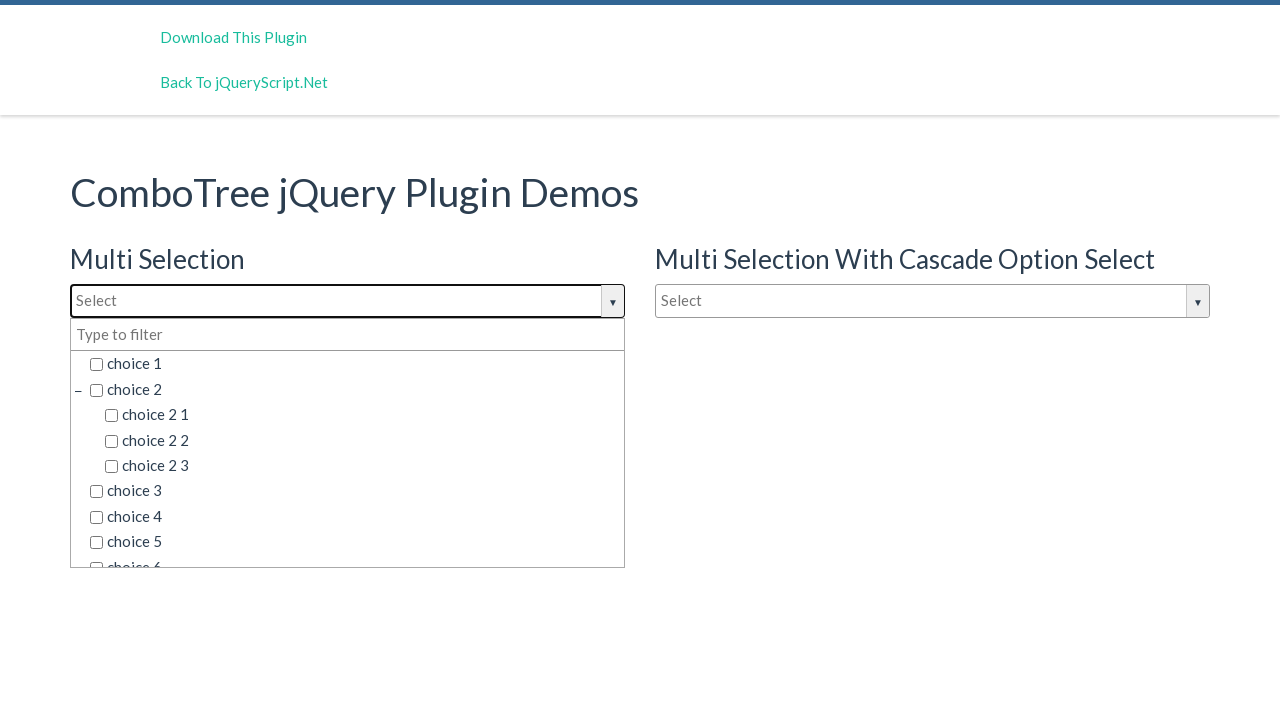

Dropdown options became visible
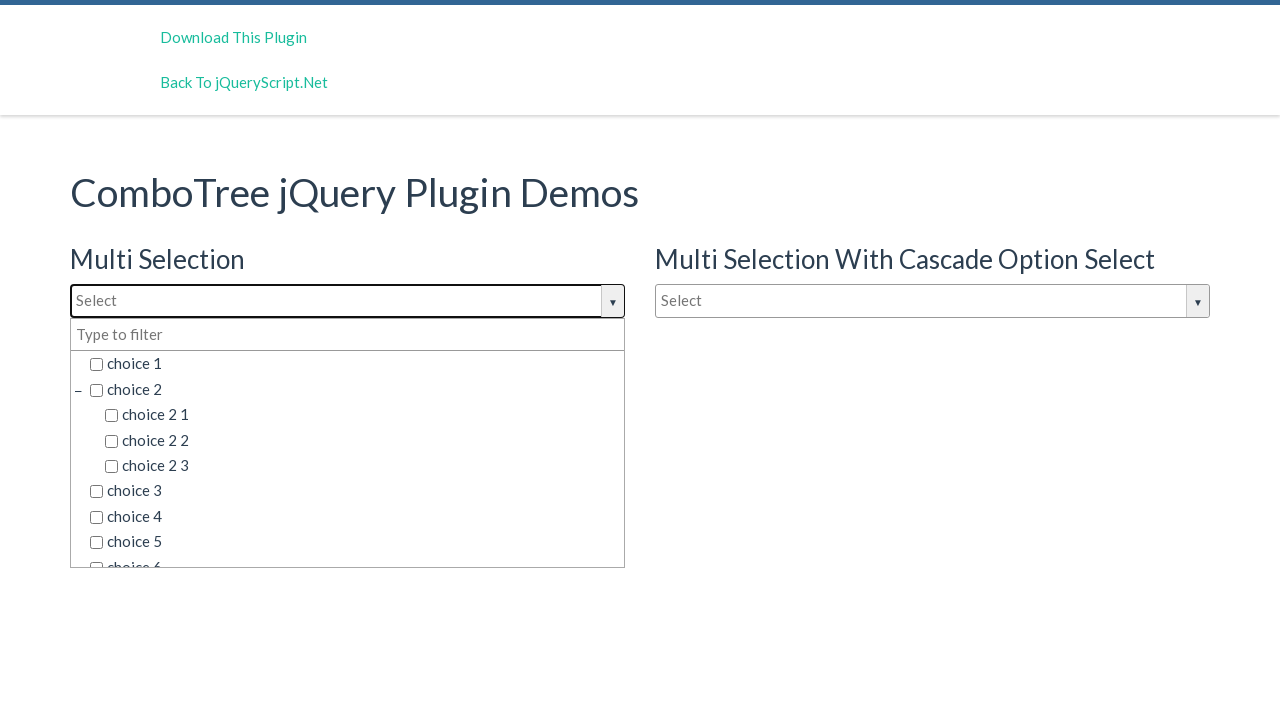

Retrieved all dropdown option elements
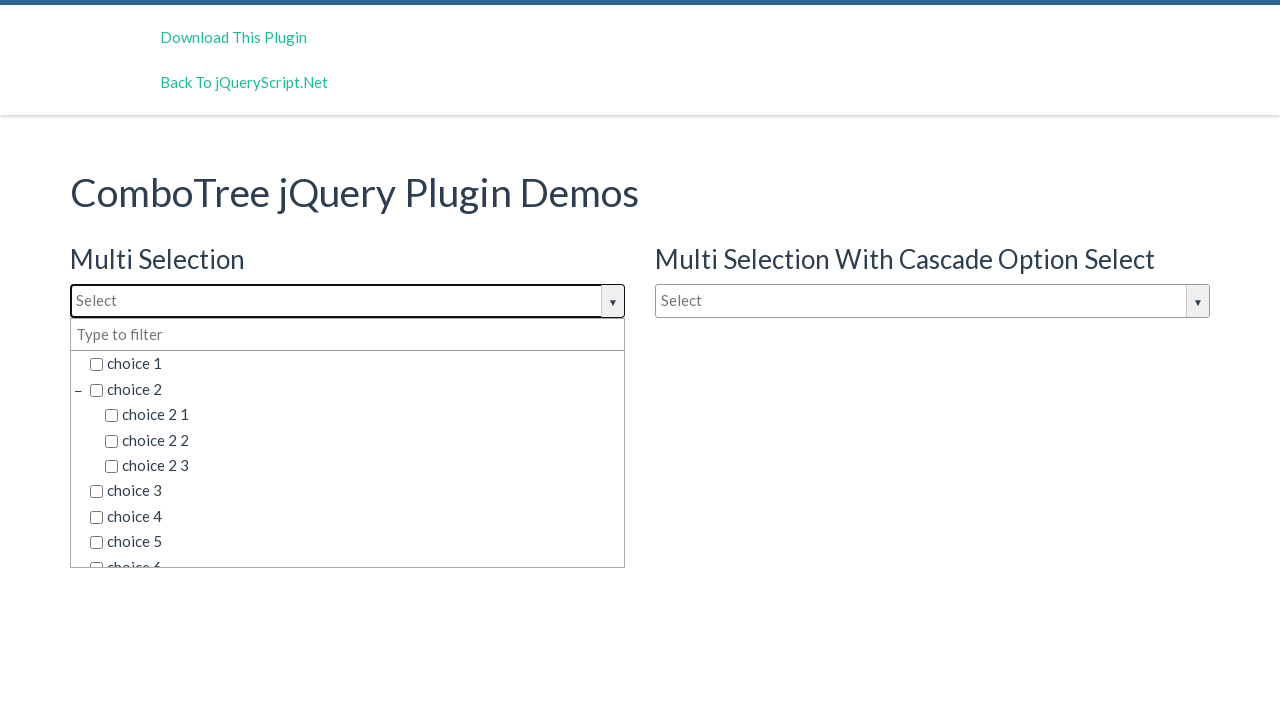

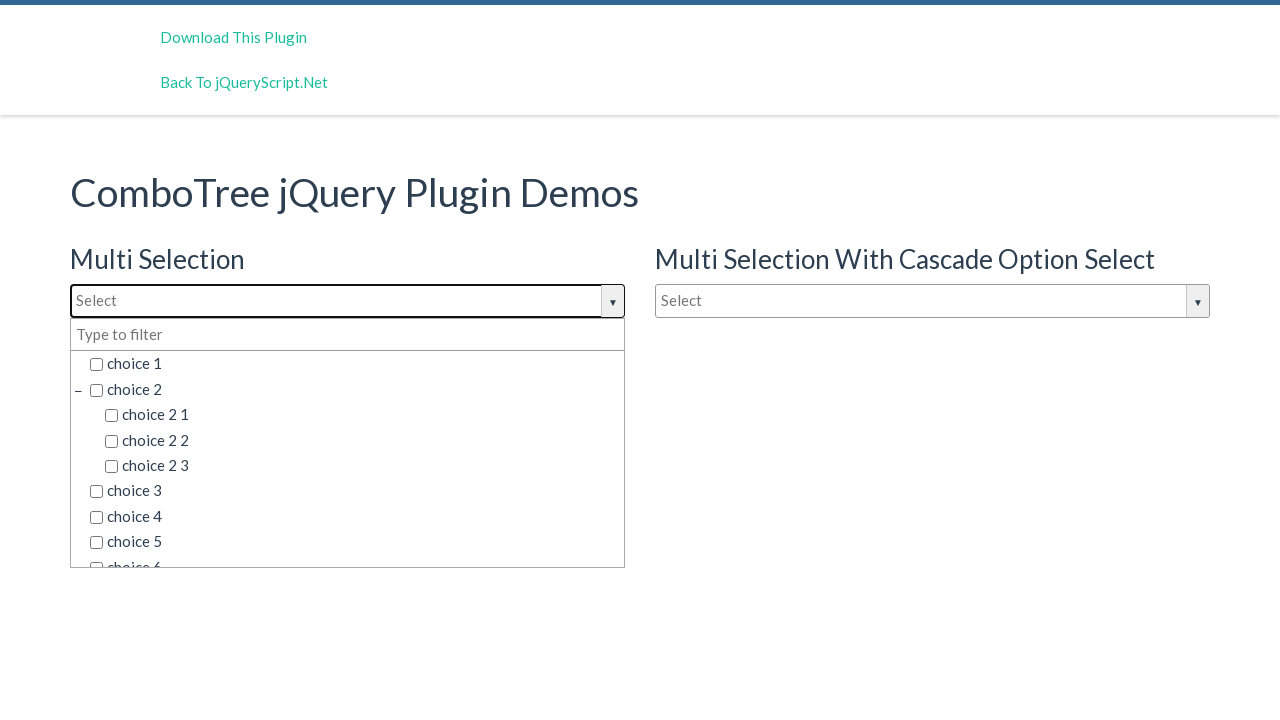